Tests editing a todo item by double-clicking, filling new text, and pressing Enter.

Starting URL: https://demo.playwright.dev/todomvc

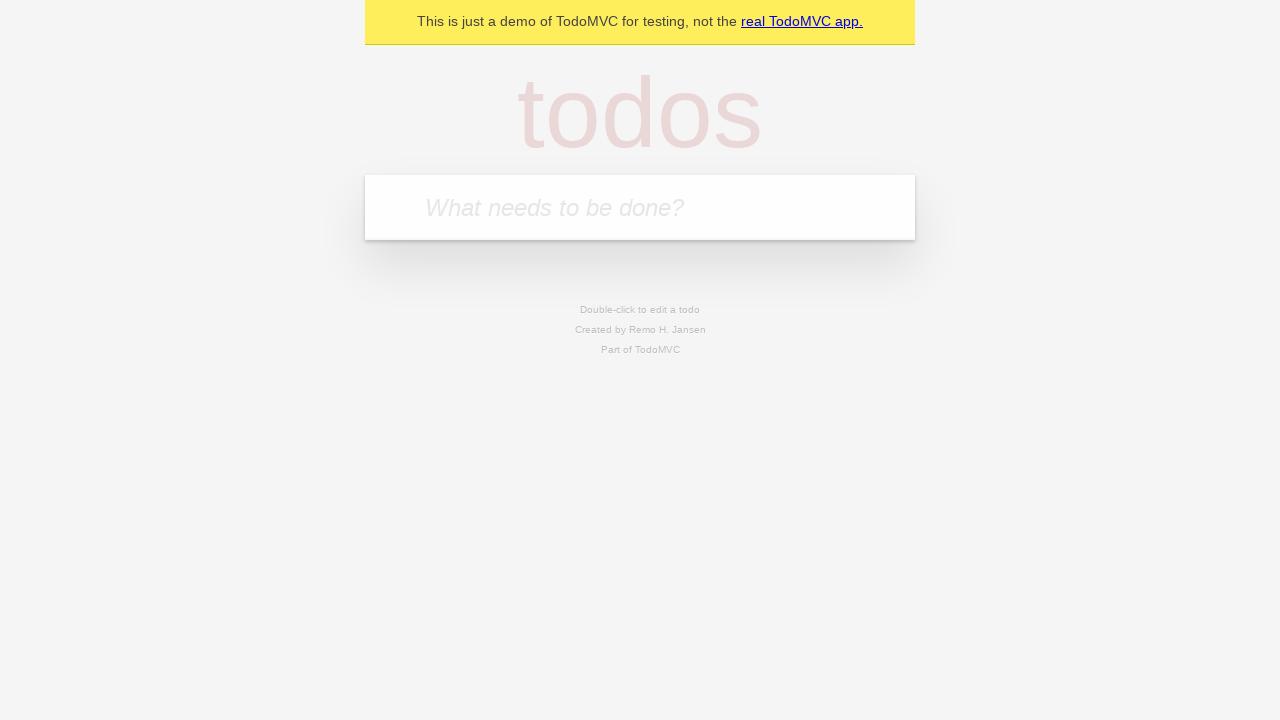

Filled todo input with 'buy some cheese' on internal:attr=[placeholder="What needs to be done?"i]
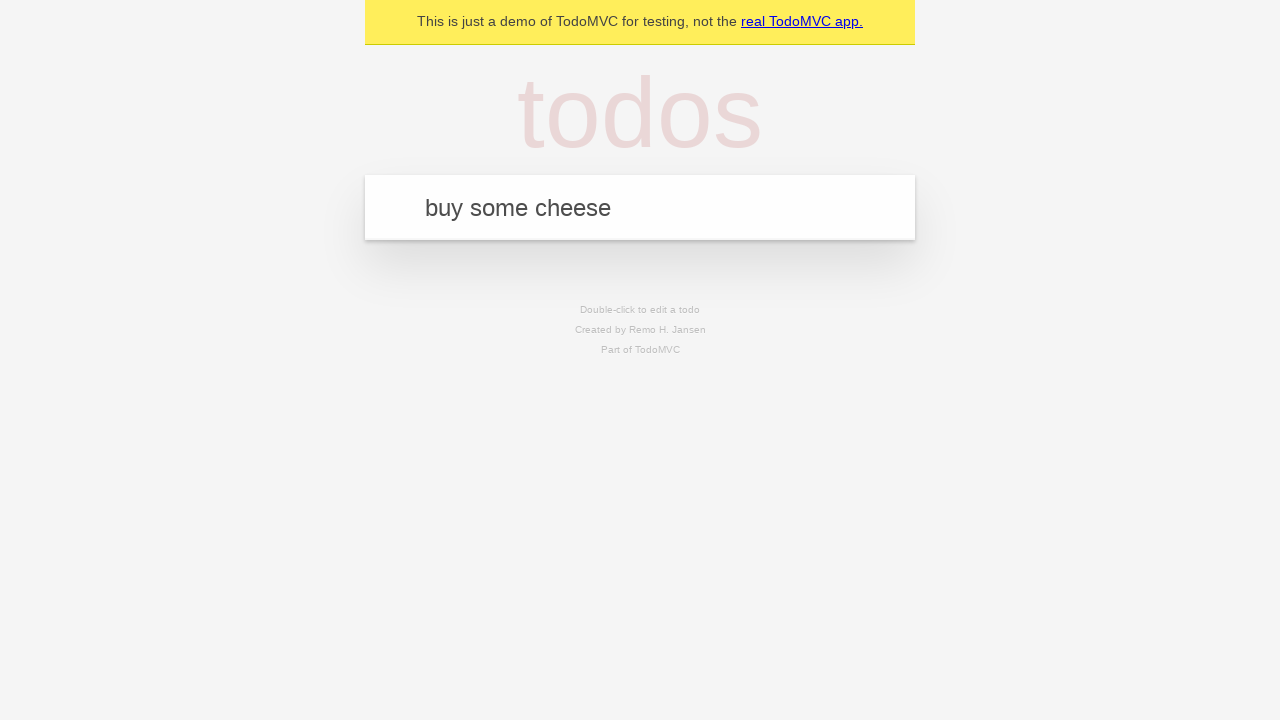

Pressed Enter to create first todo on internal:attr=[placeholder="What needs to be done?"i]
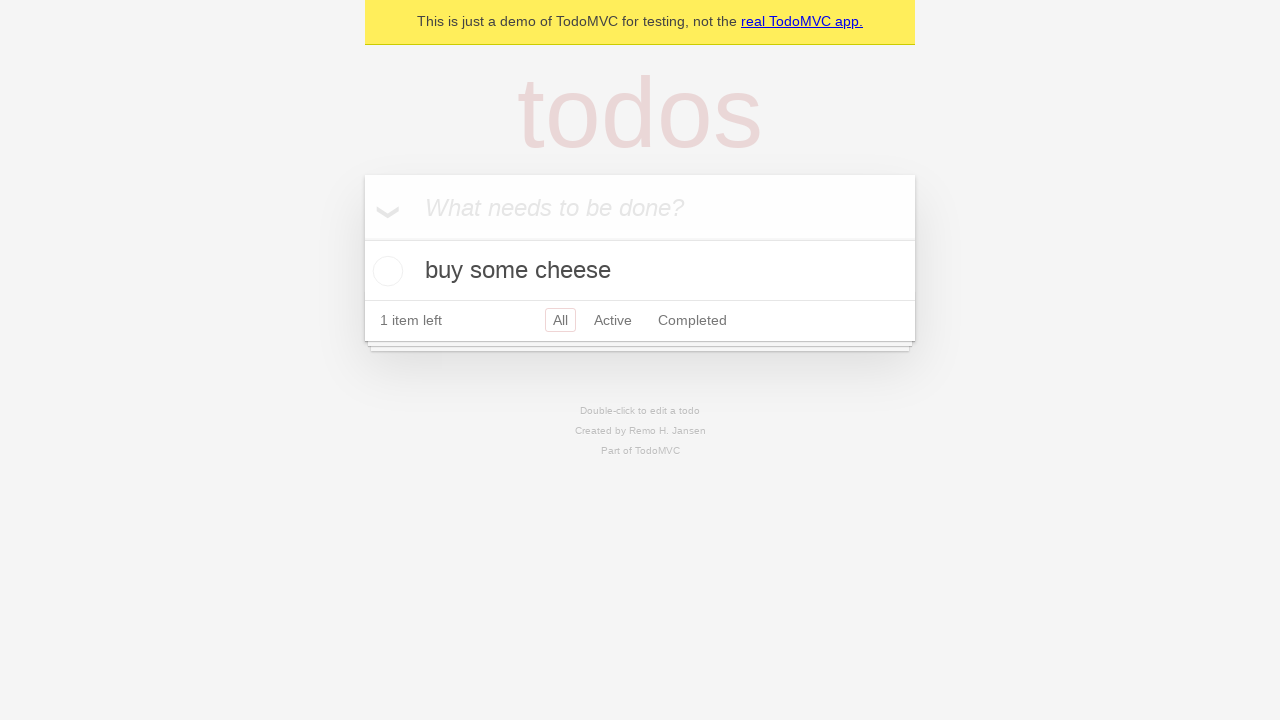

Filled todo input with 'feed the cat' on internal:attr=[placeholder="What needs to be done?"i]
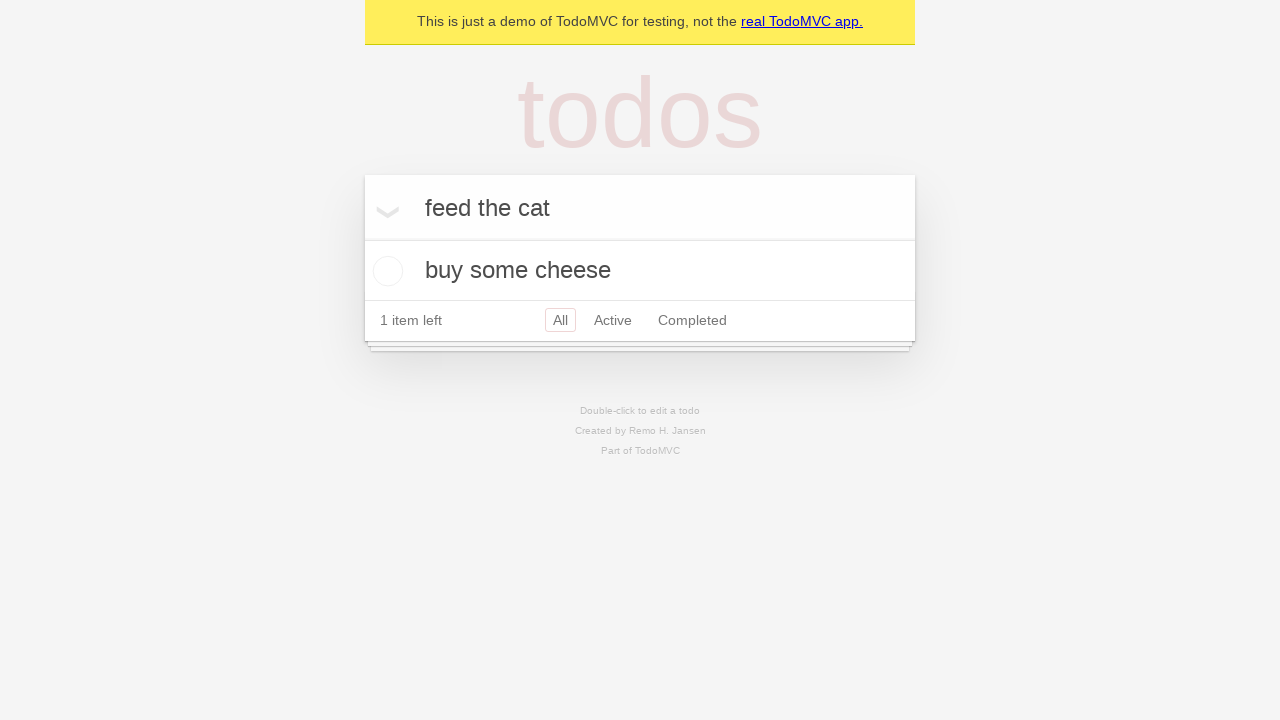

Pressed Enter to create second todo on internal:attr=[placeholder="What needs to be done?"i]
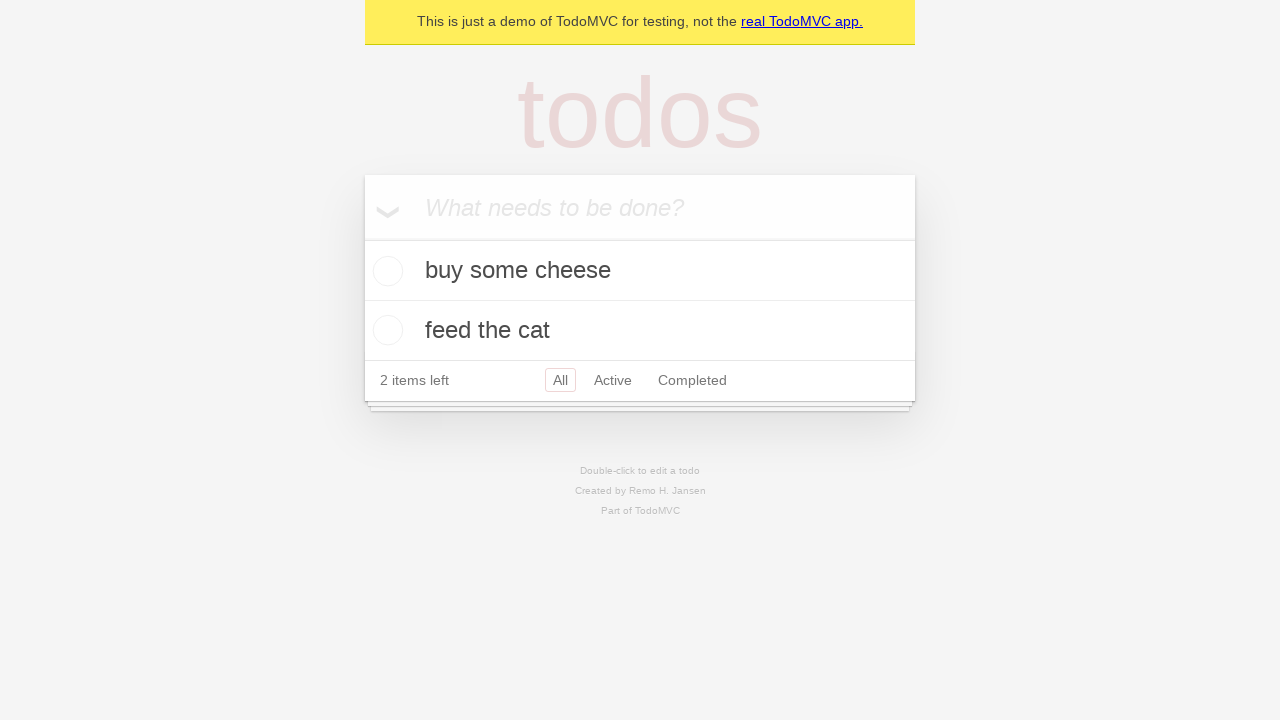

Filled todo input with 'book a doctors appointment' on internal:attr=[placeholder="What needs to be done?"i]
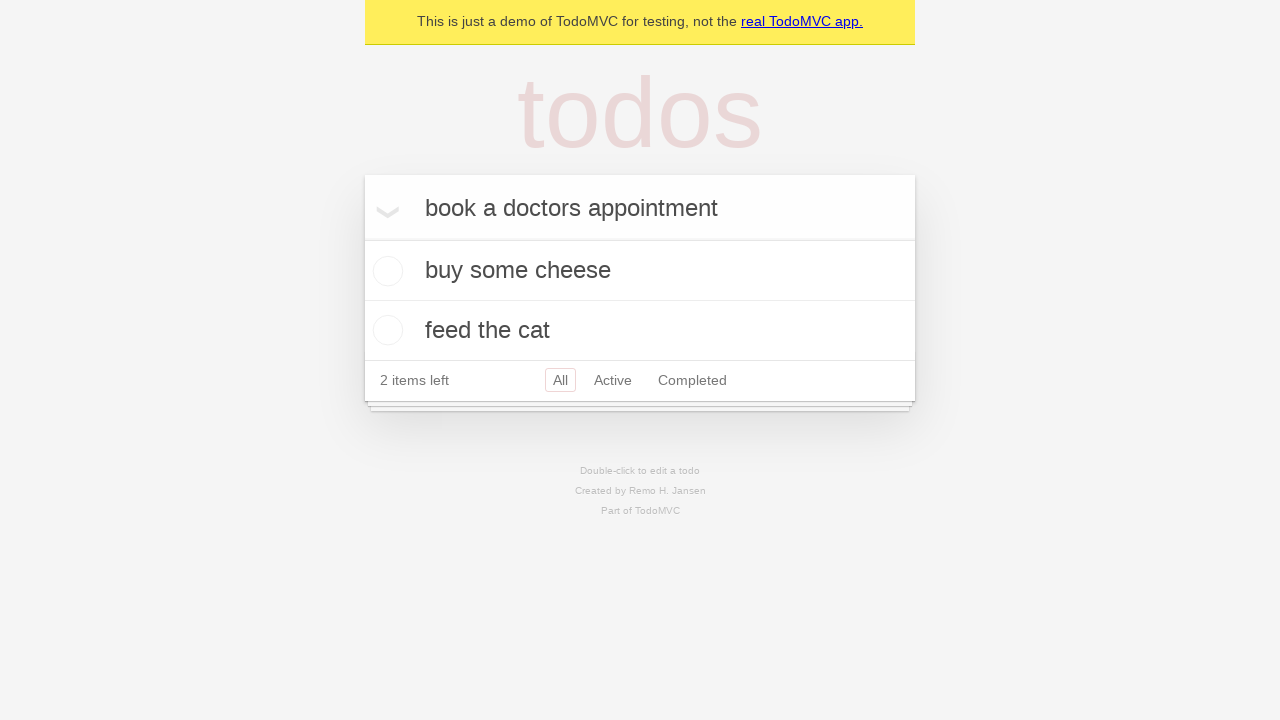

Pressed Enter to create third todo on internal:attr=[placeholder="What needs to be done?"i]
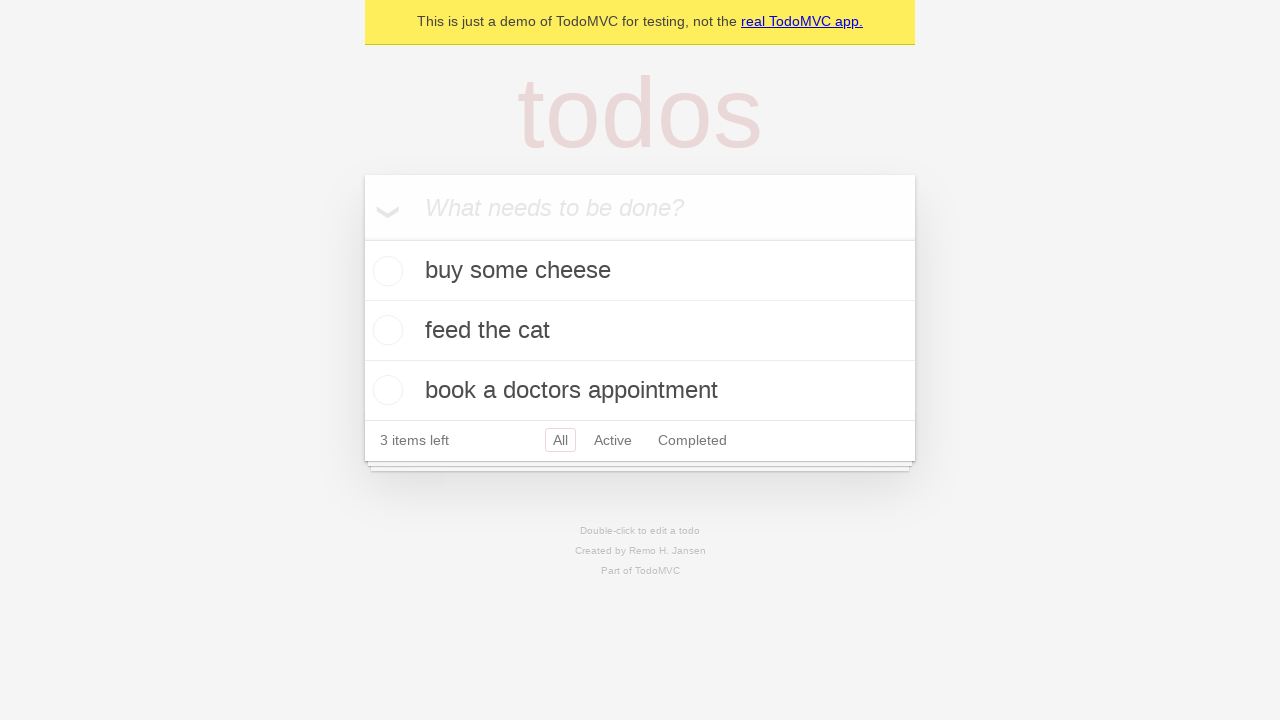

Waited for all three todos to be created
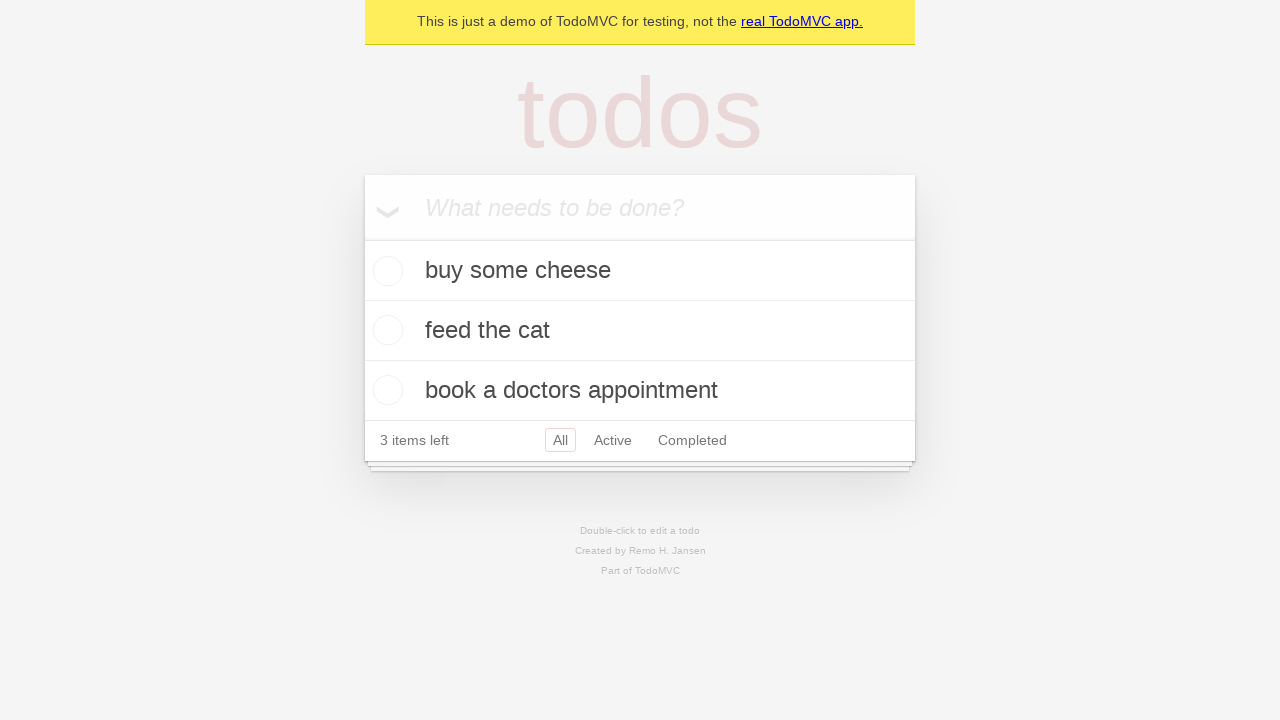

Located all todo items
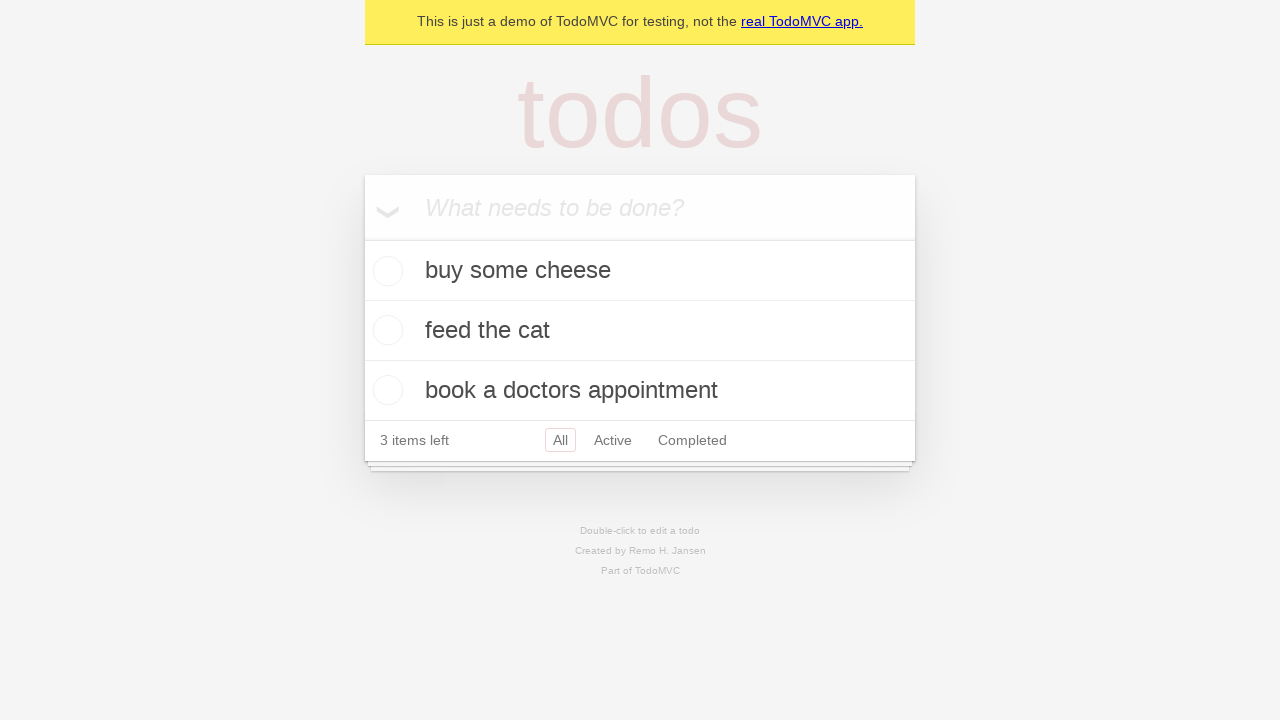

Selected the second todo item
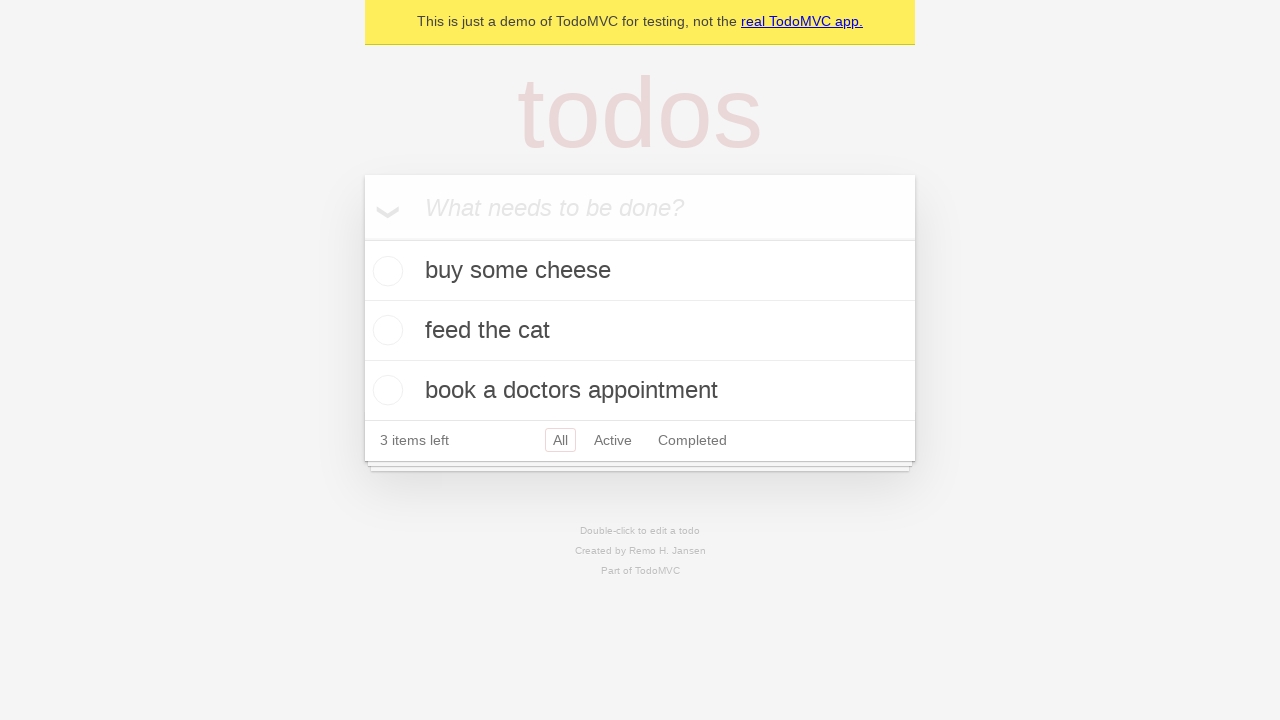

Double-clicked the second todo to enter edit mode at (640, 331) on internal:testid=[data-testid="todo-item"s] >> nth=1
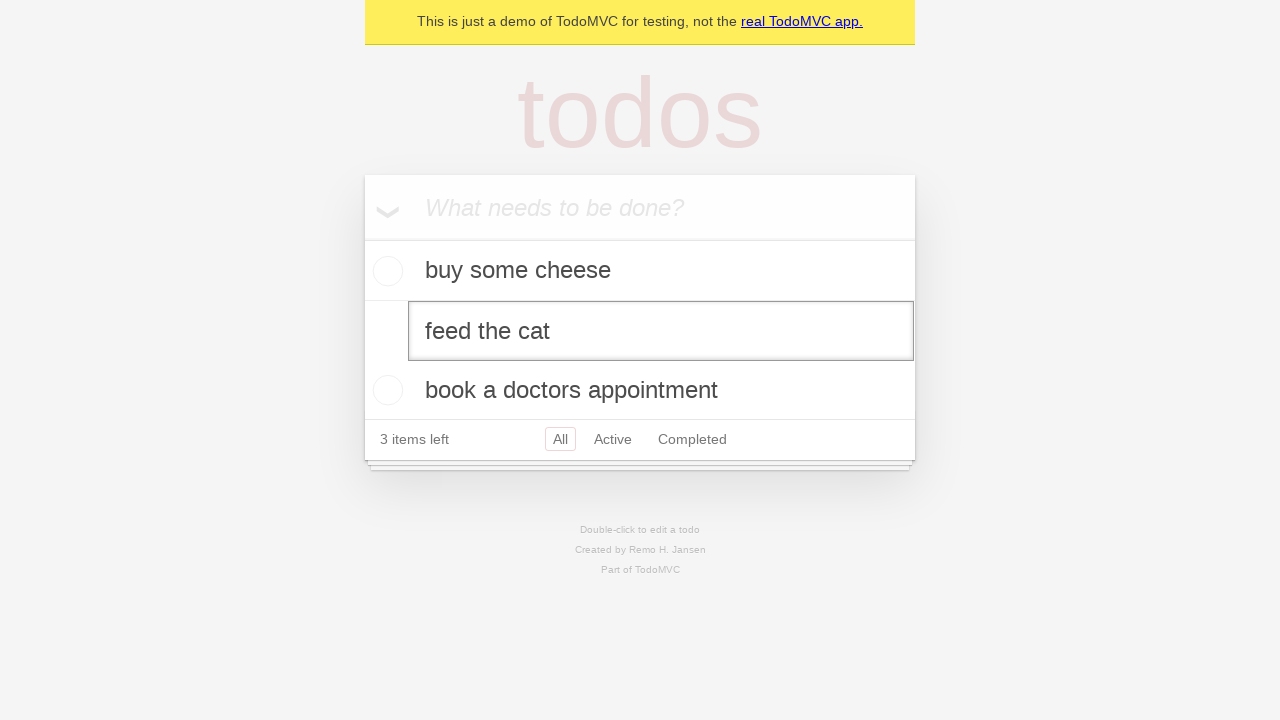

Filled edit textbox with 'buy some sausages' on internal:testid=[data-testid="todo-item"s] >> nth=1 >> internal:role=textbox[nam
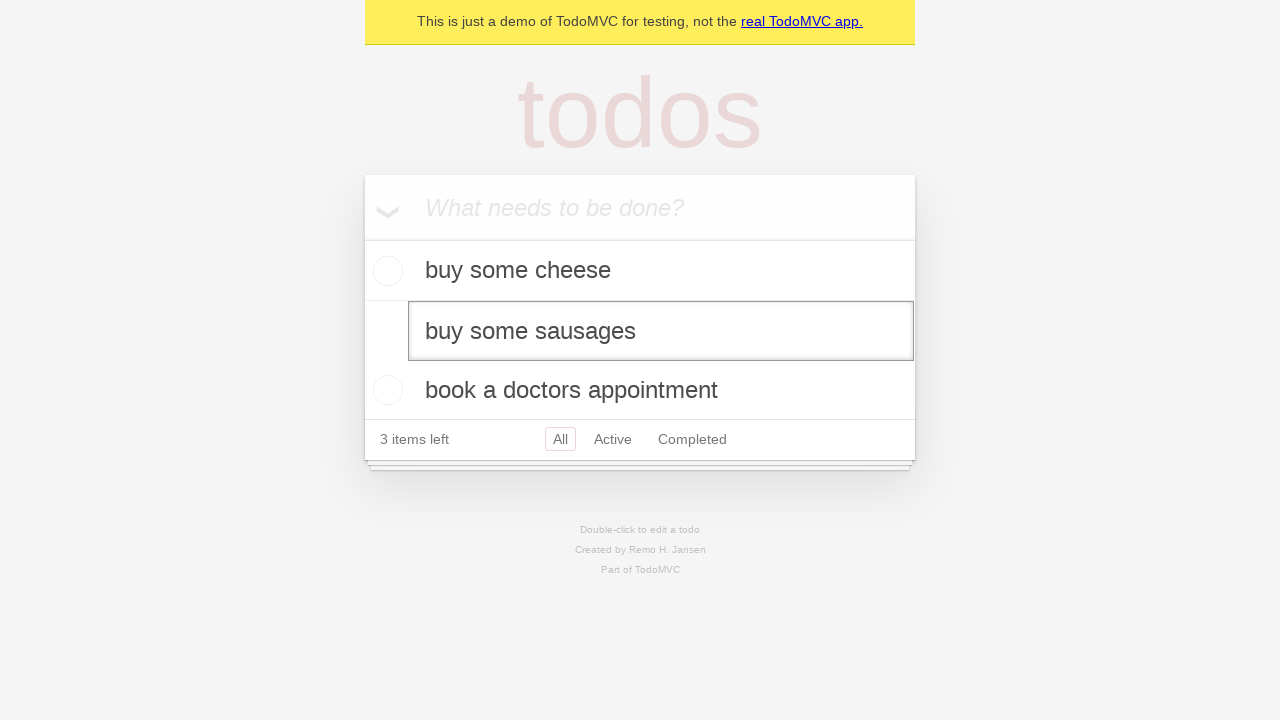

Pressed Enter to save edited todo text on internal:testid=[data-testid="todo-item"s] >> nth=1 >> internal:role=textbox[nam
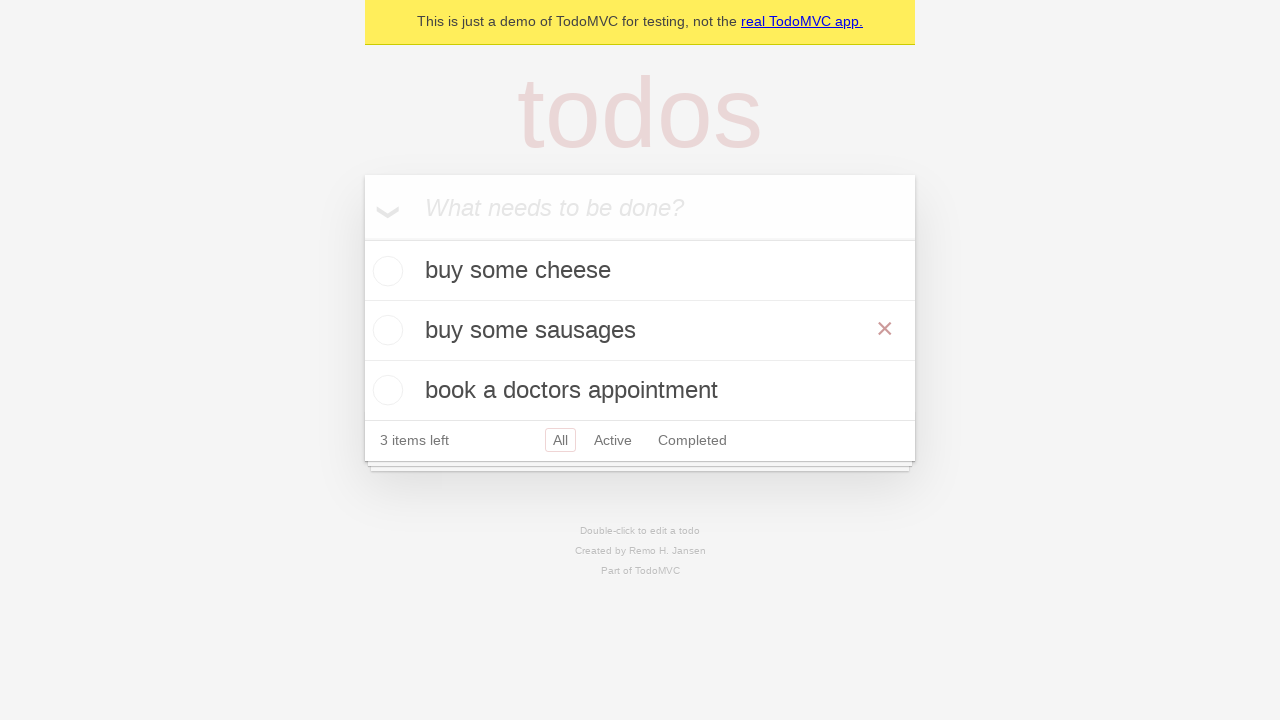

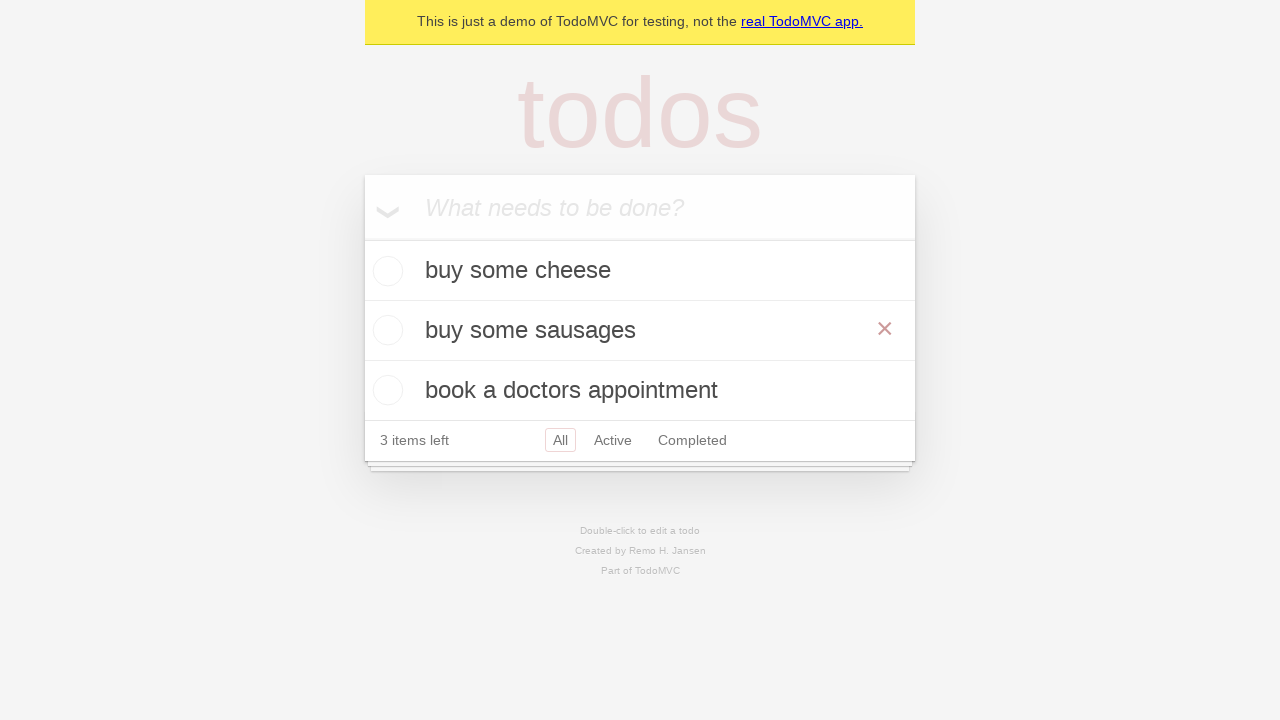